Tests a banking application by selecting a customer from dropdown, logging in, performing deposit and withdrawal transactions, and verifying transaction history.

Starting URL: https://www.globalsqa.com/angularJs-protractor/BankingProject/#/login

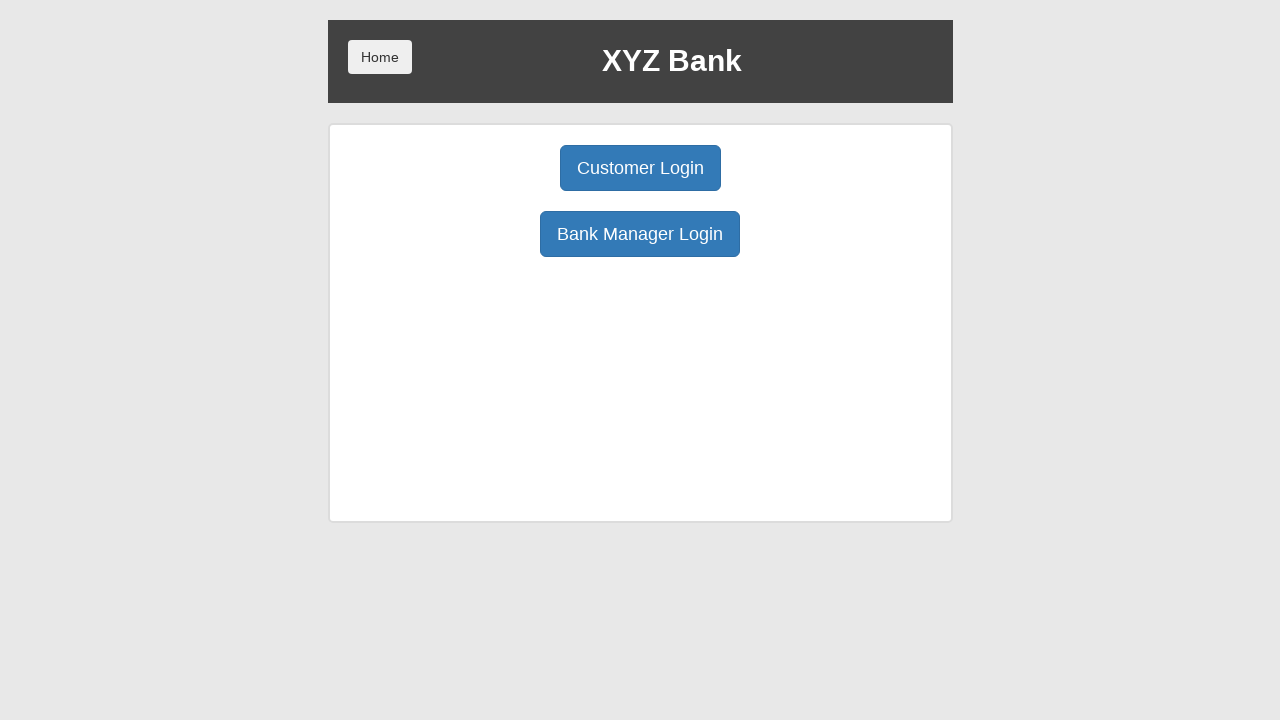

Clicked customer login button at (640, 168) on [ng-click='customer()']
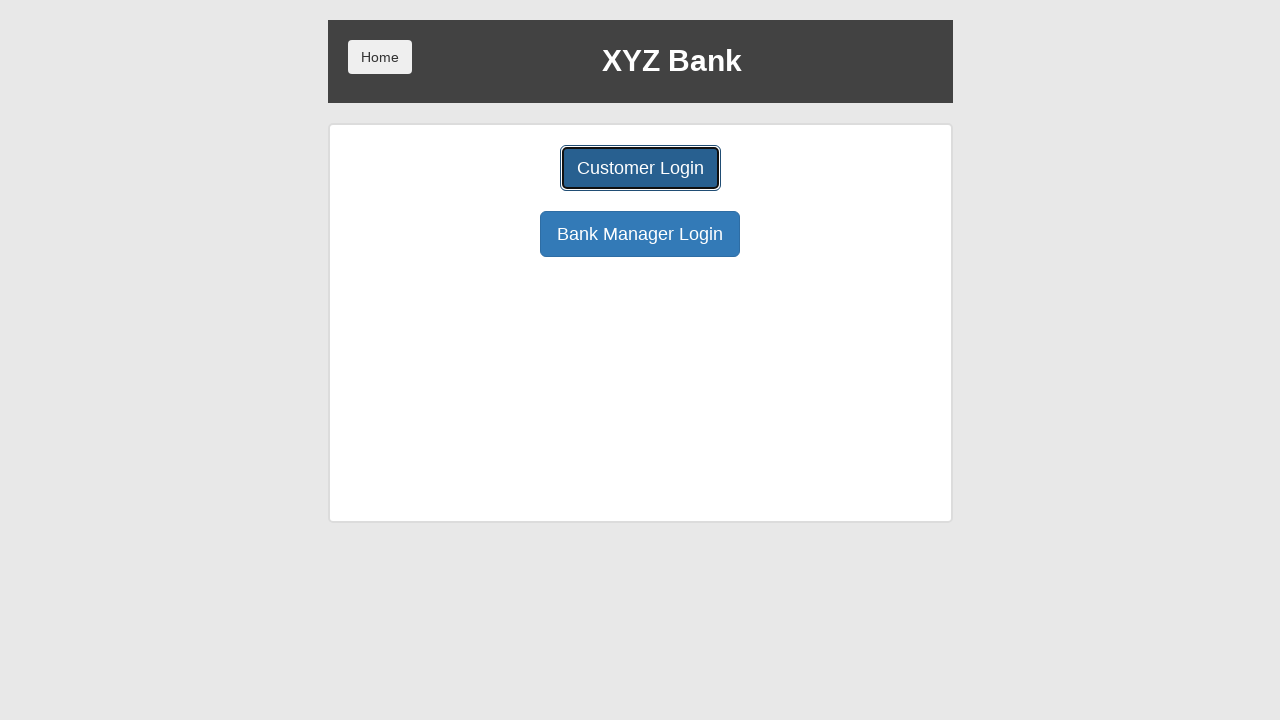

Selected Harry Potter from customer dropdown on [name='userSelect']
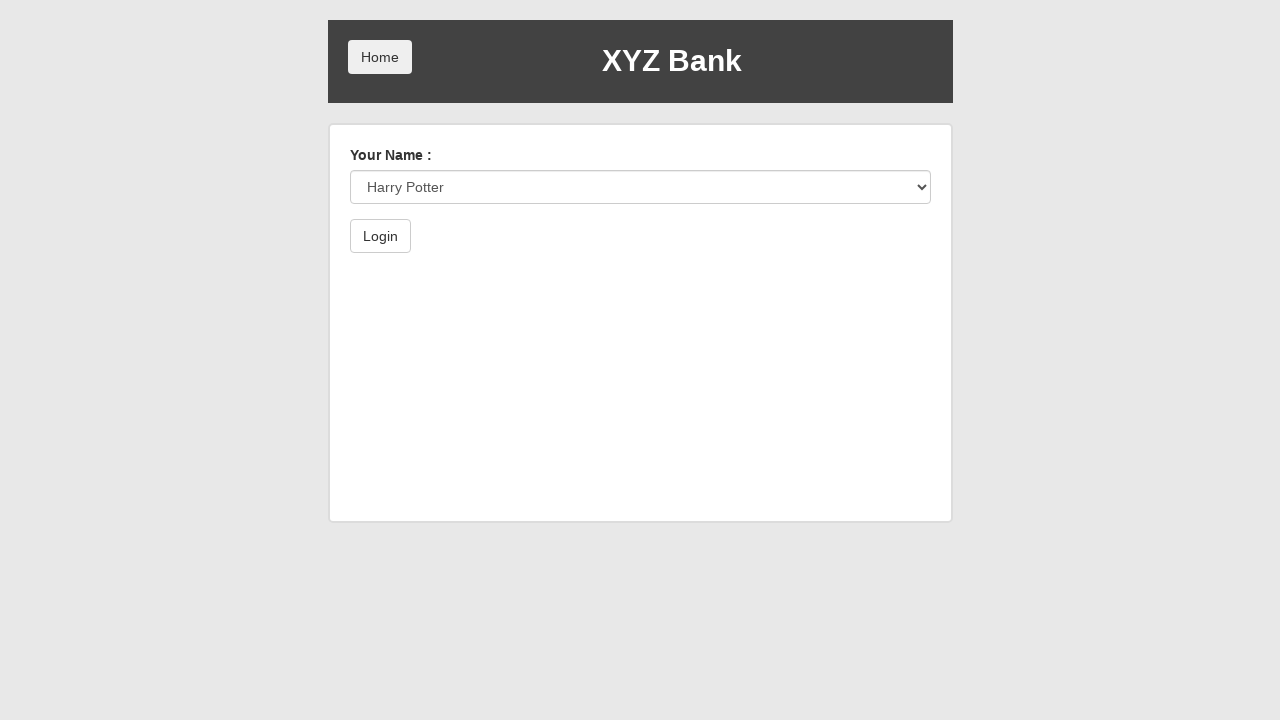

Clicked login submit button at (380, 236) on [type='submit']
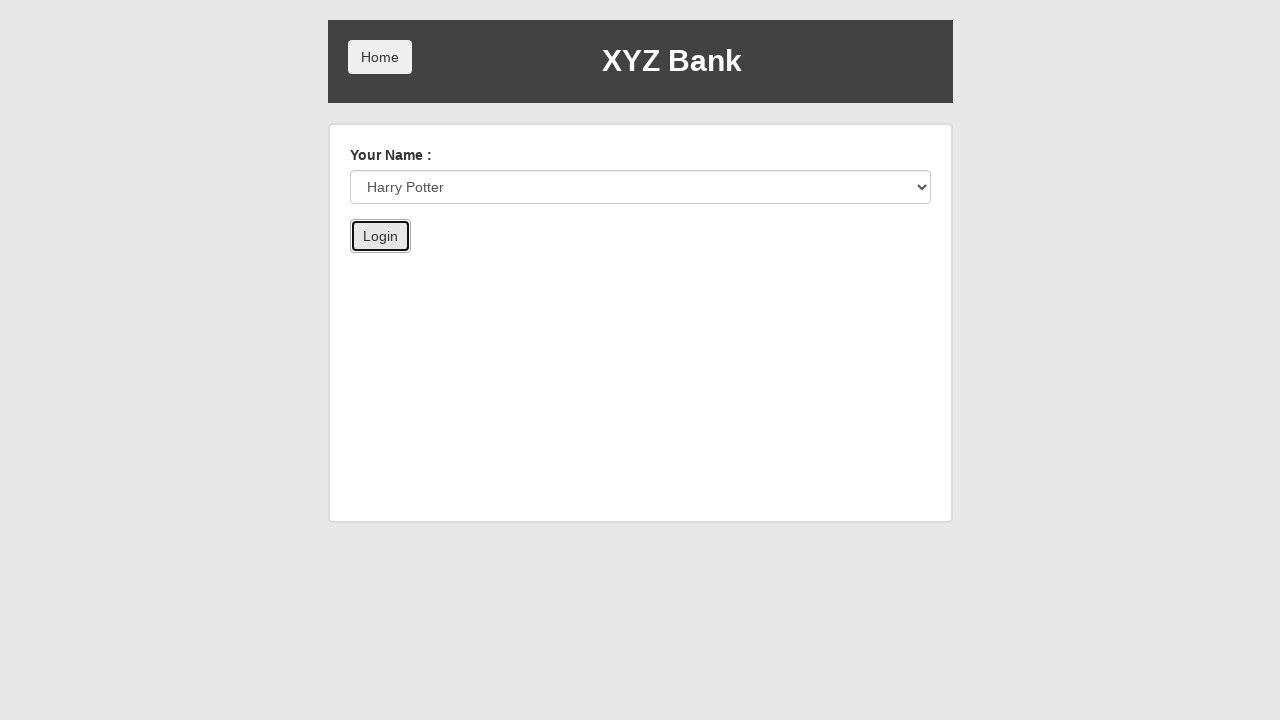

Welcome text appeared after successful login
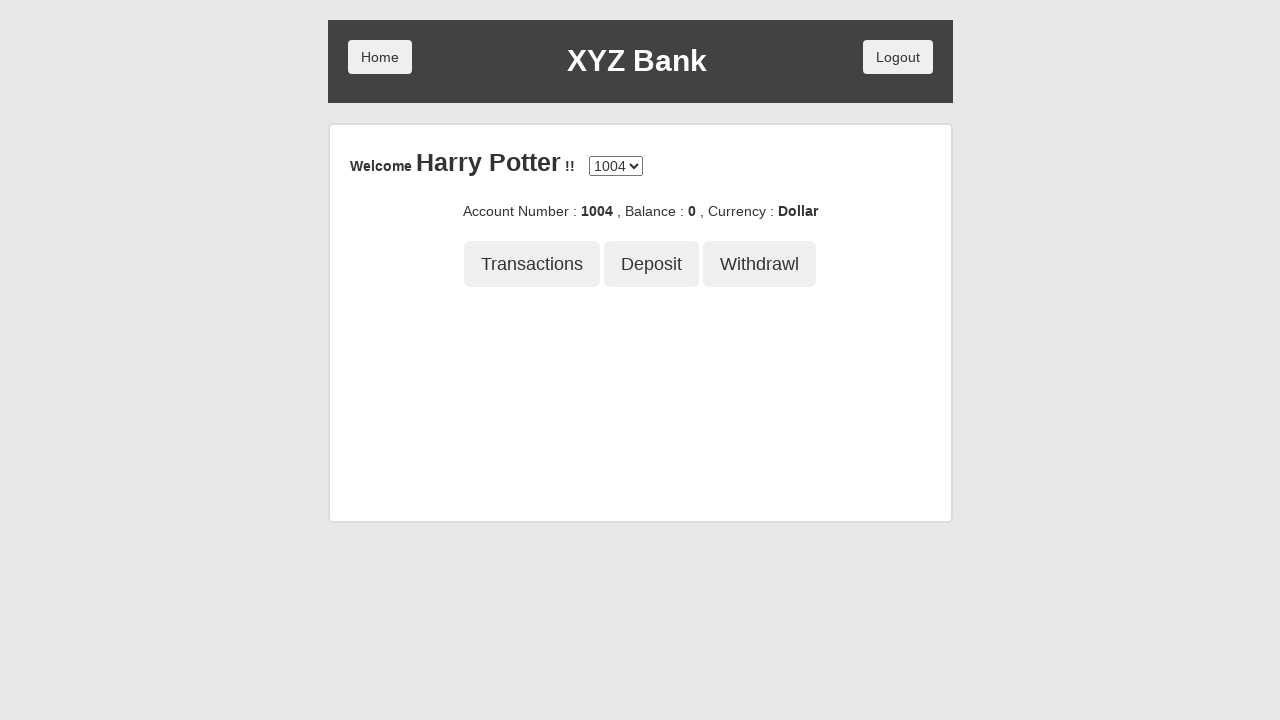

Clicked deposit button at (652, 264) on [ng-click='deposit()']
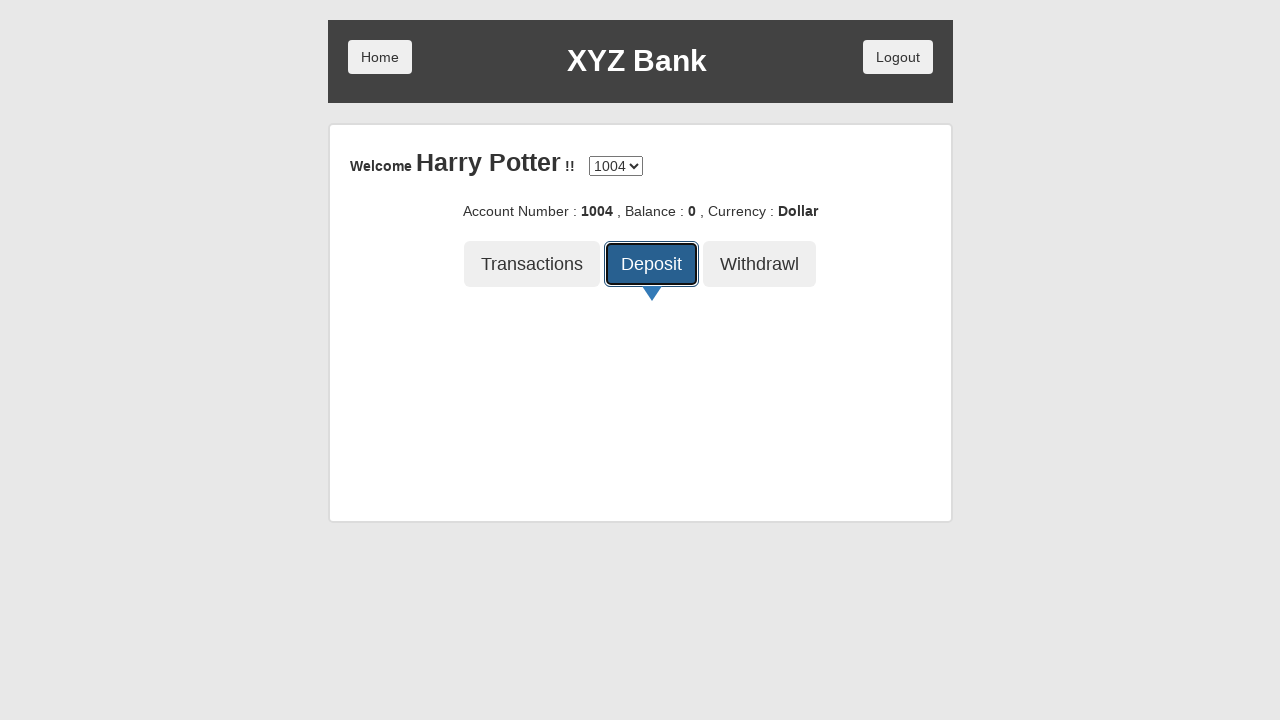

Entered deposit amount of 100 on [ng-model='amount']
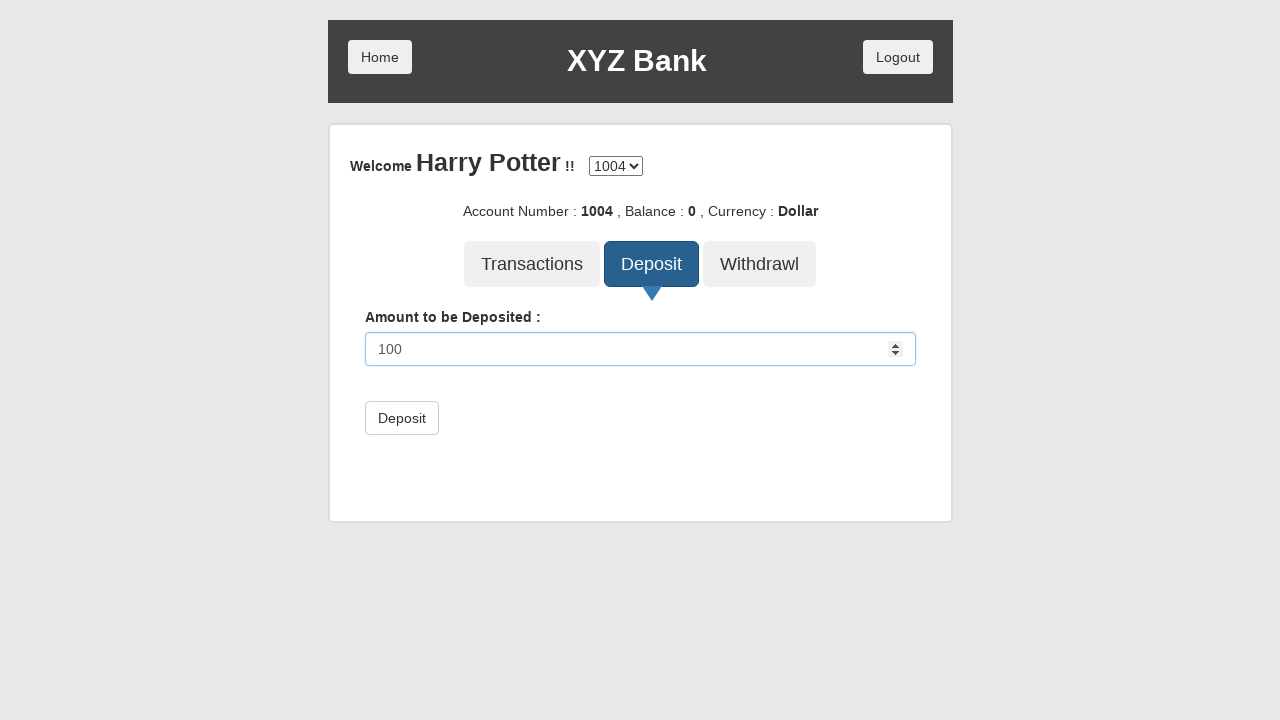

Submitted deposit transaction at (402, 418) on [type='submit']
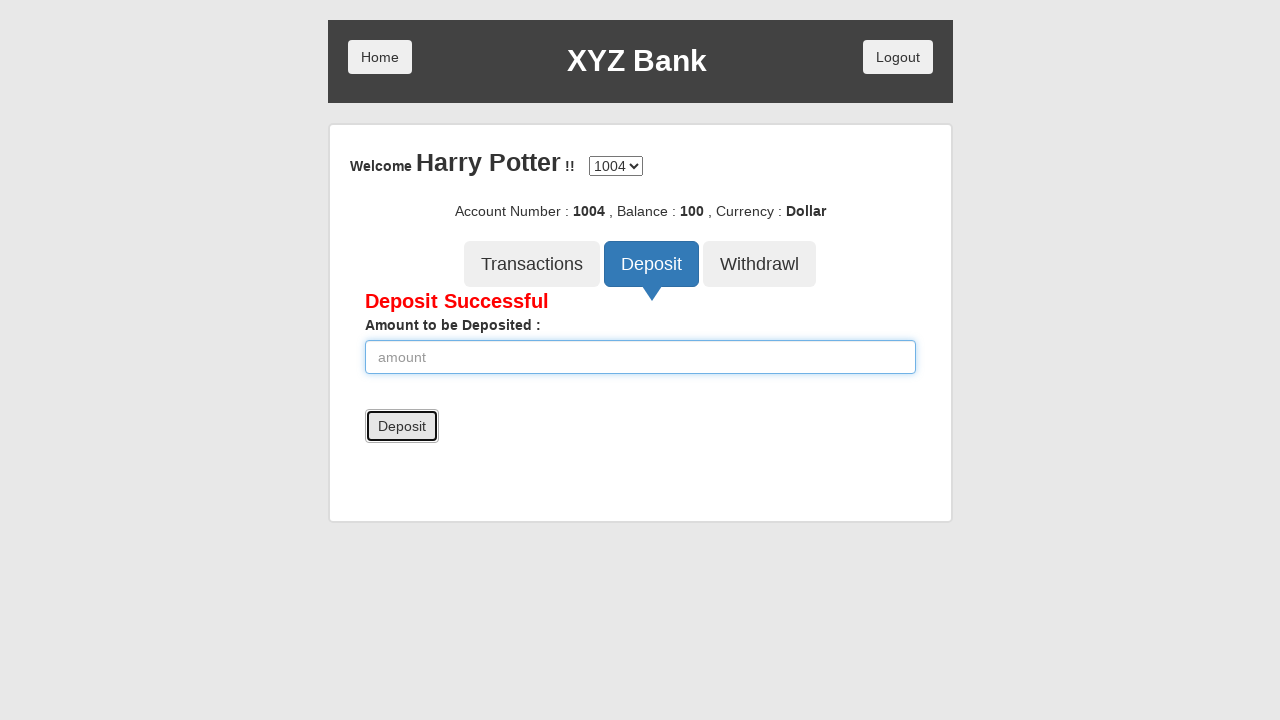

Deposit success message appeared
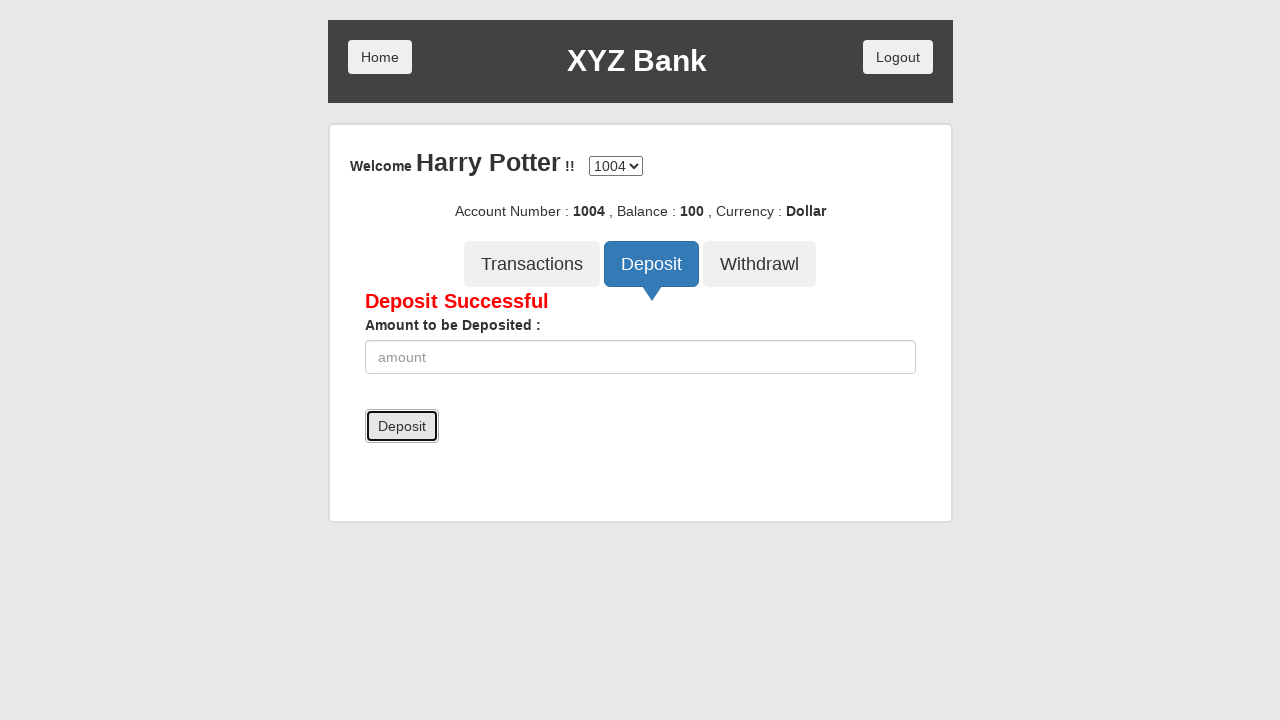

Clicked withdrawal button at (760, 264) on [ng-click='withdrawl()']
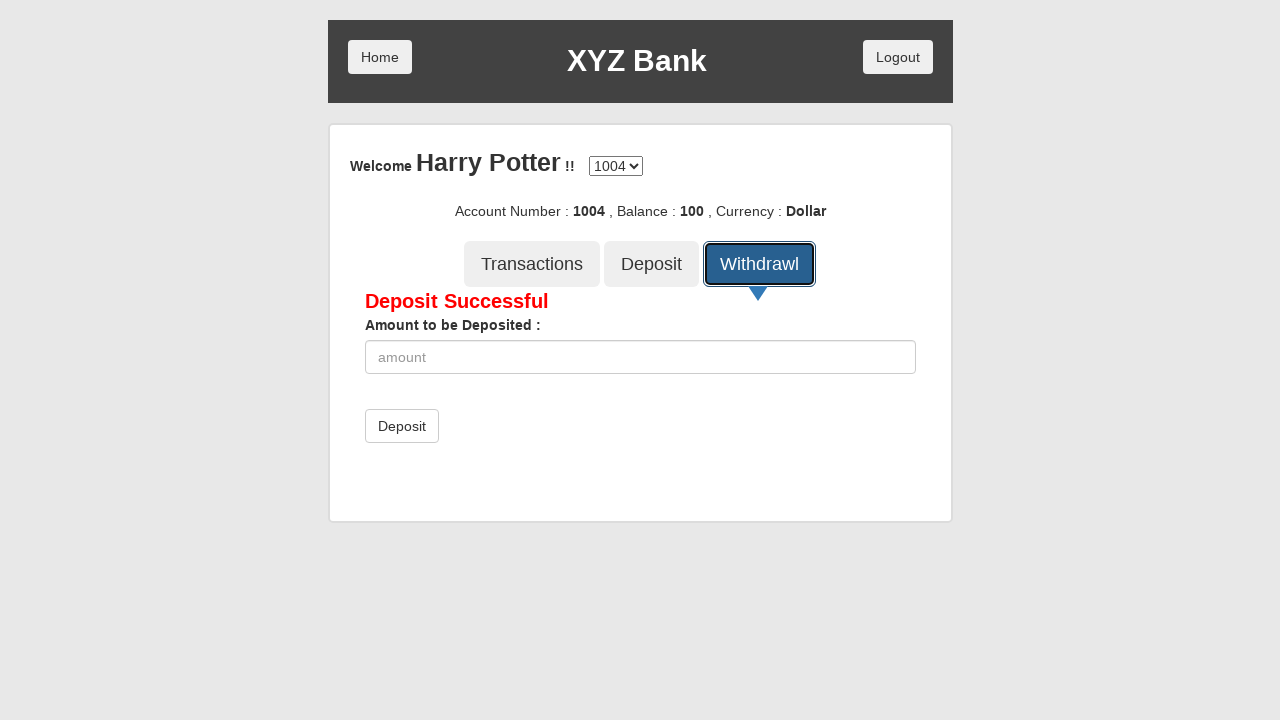

Waited for withdrawal form to load
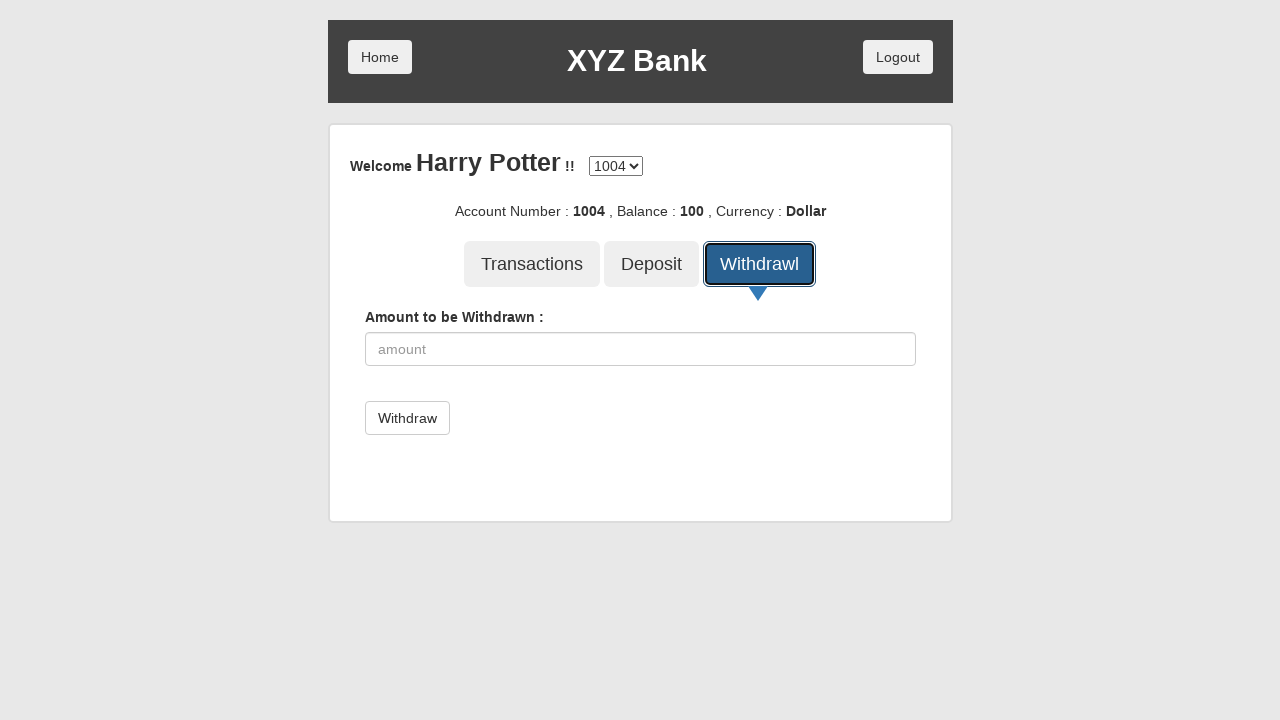

Entered withdrawal amount of 5000 (exceeds balance to test error handling) on [type='number']
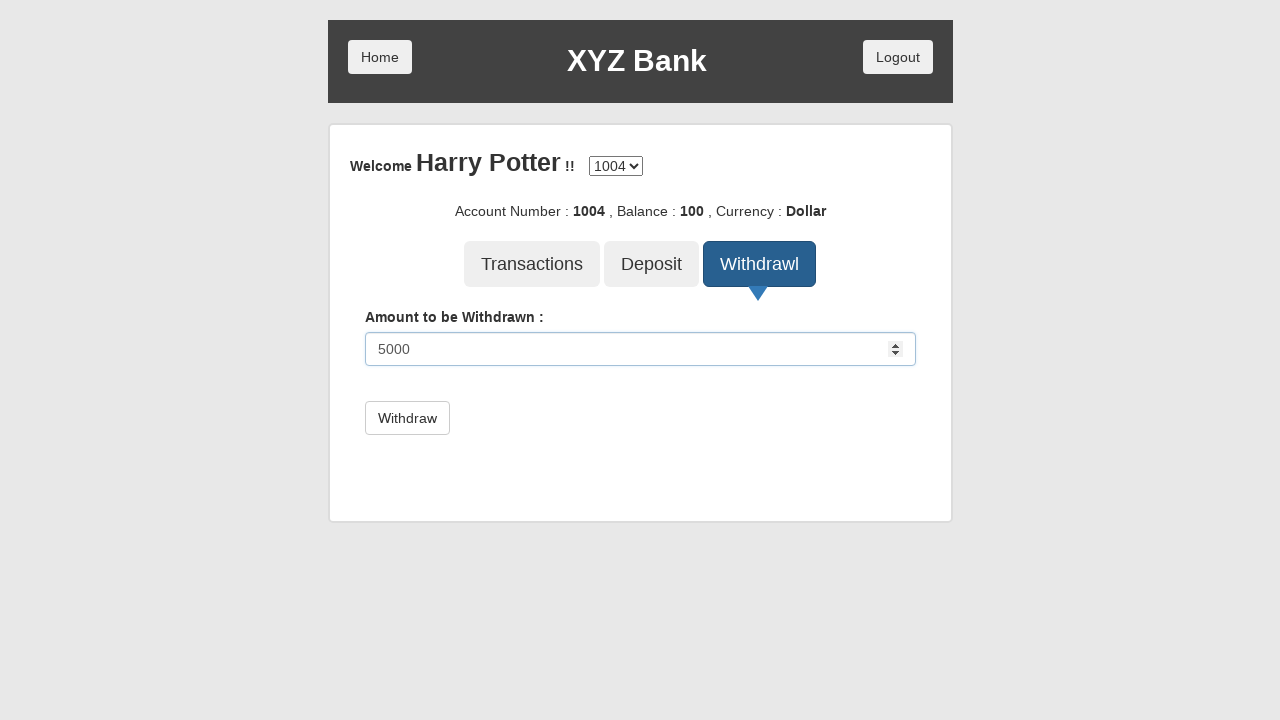

Submitted withdrawal attempt with insufficient funds at (407, 418) on [type='submit']
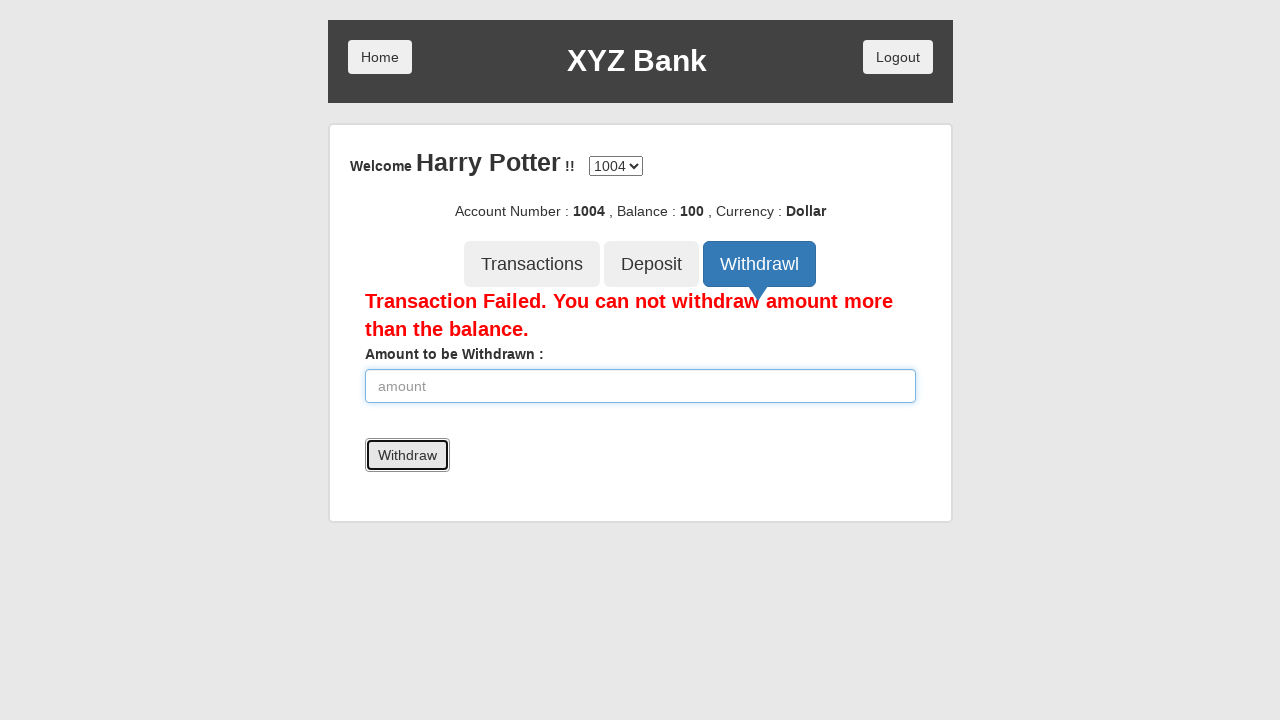

Entered valid withdrawal amount of 5 on [type='number']
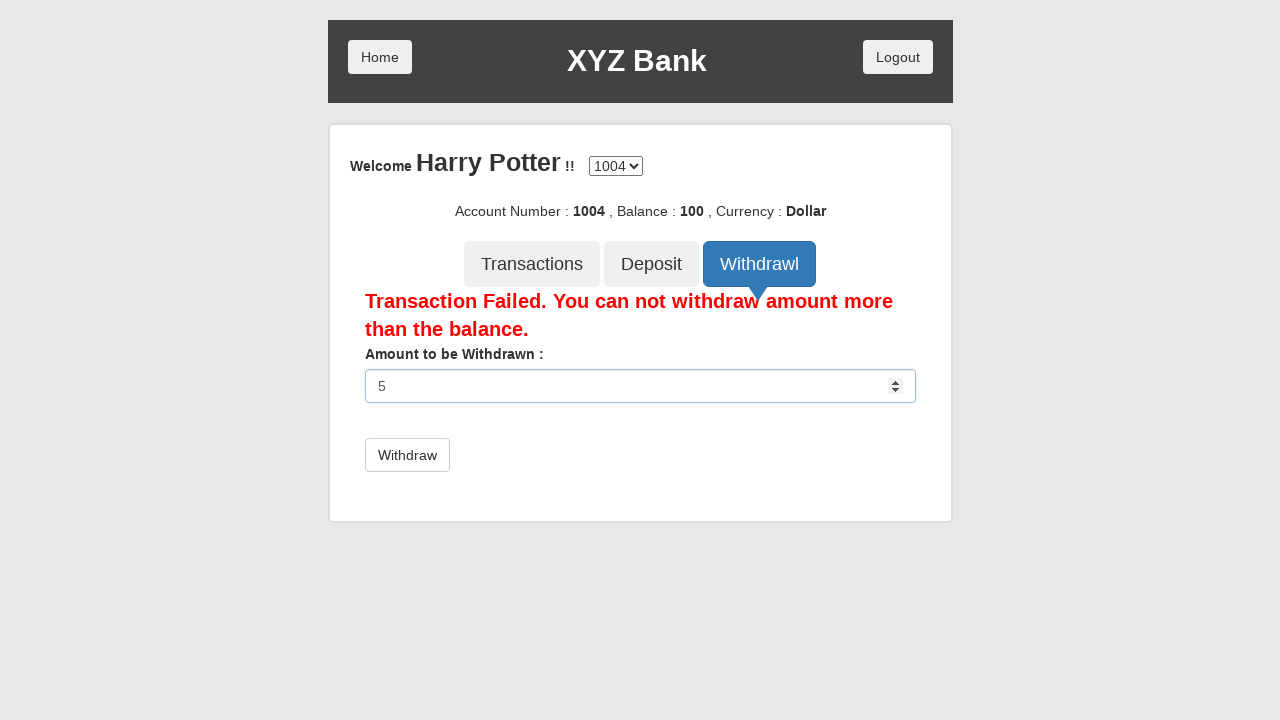

Submitted first valid withdrawal transaction at (407, 455) on [type='submit']
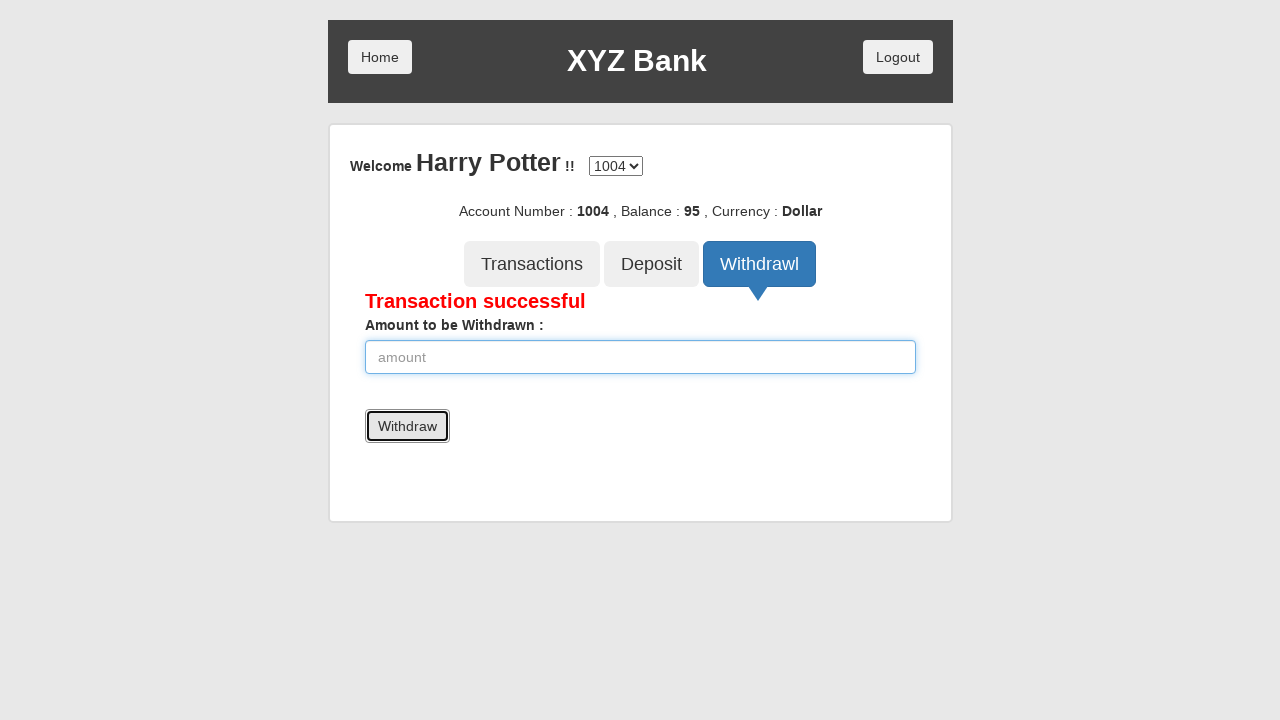

Entered second withdrawal amount of 5 on [type='number']
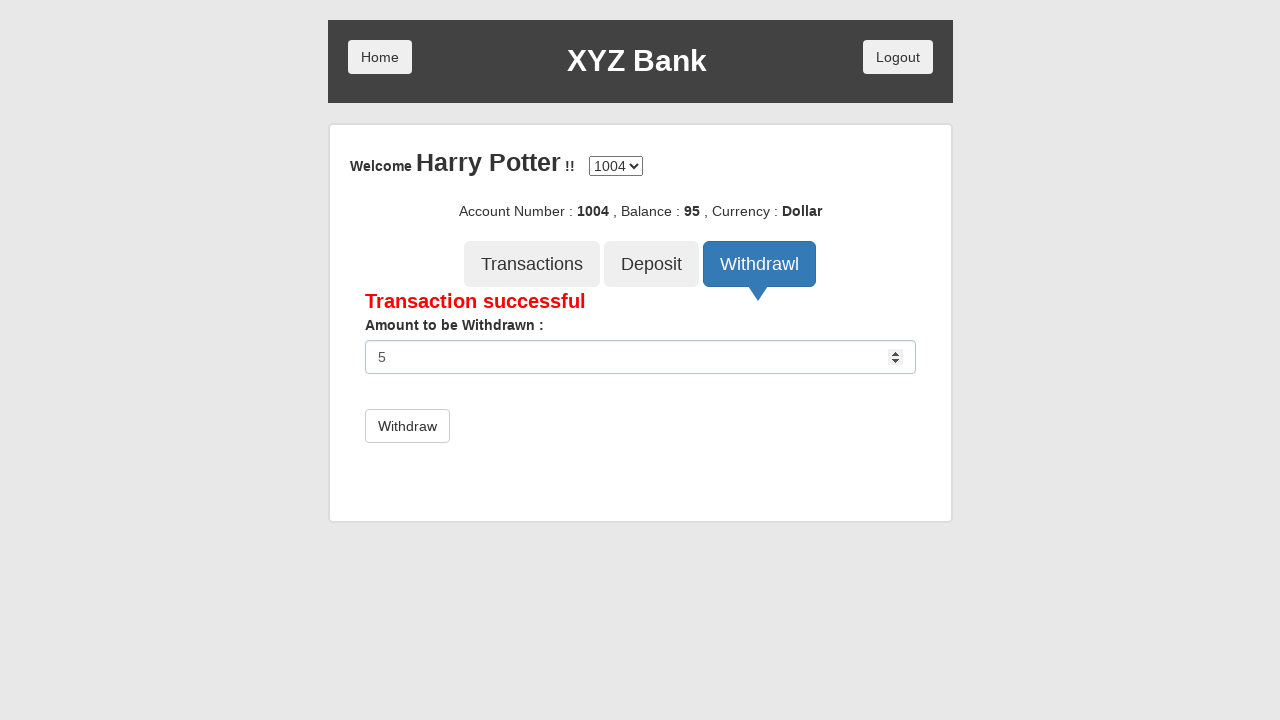

Submitted second withdrawal transaction at (407, 426) on [type='submit']
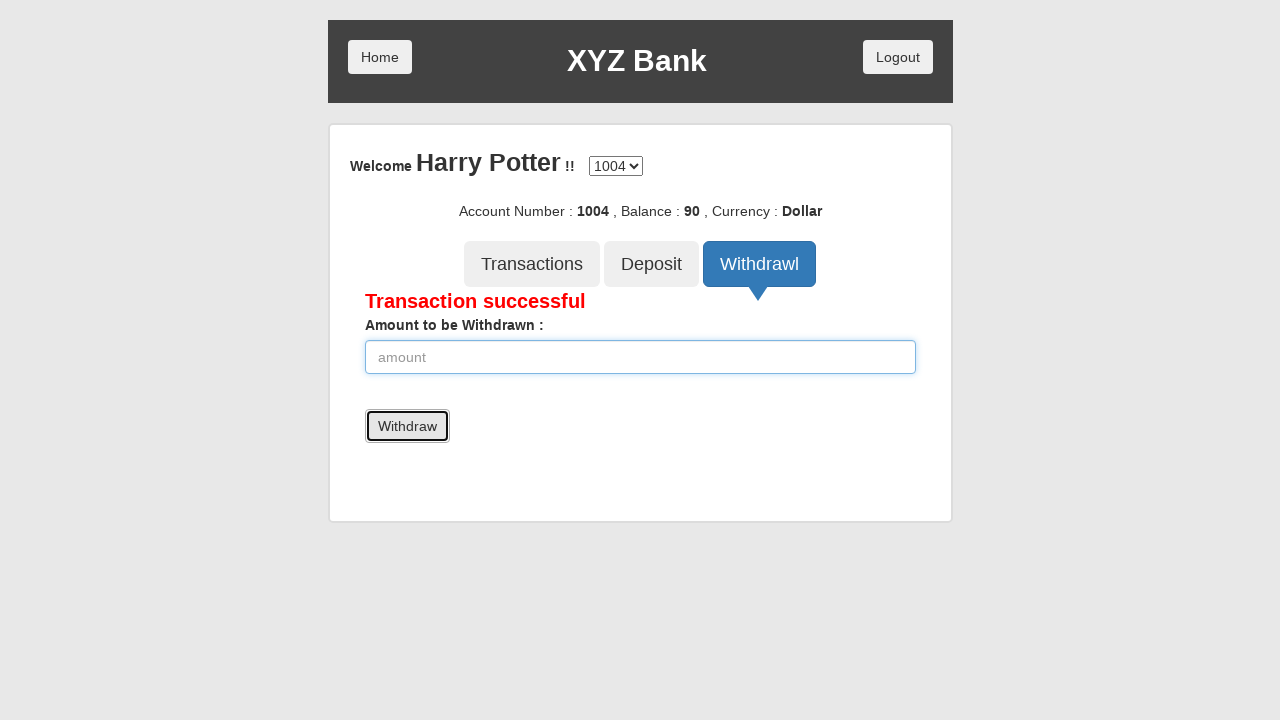

Clicked transactions button to view history at (532, 264) on [ng-click='transactions()']
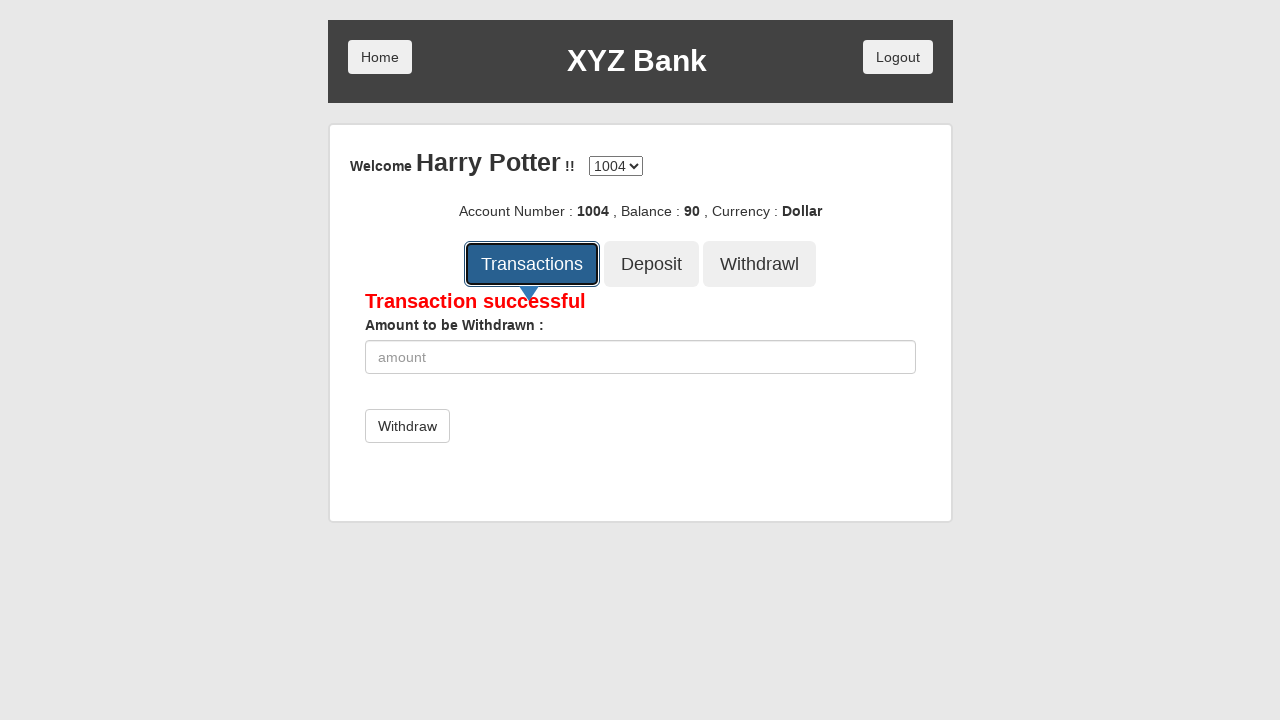

Transaction table loaded successfully
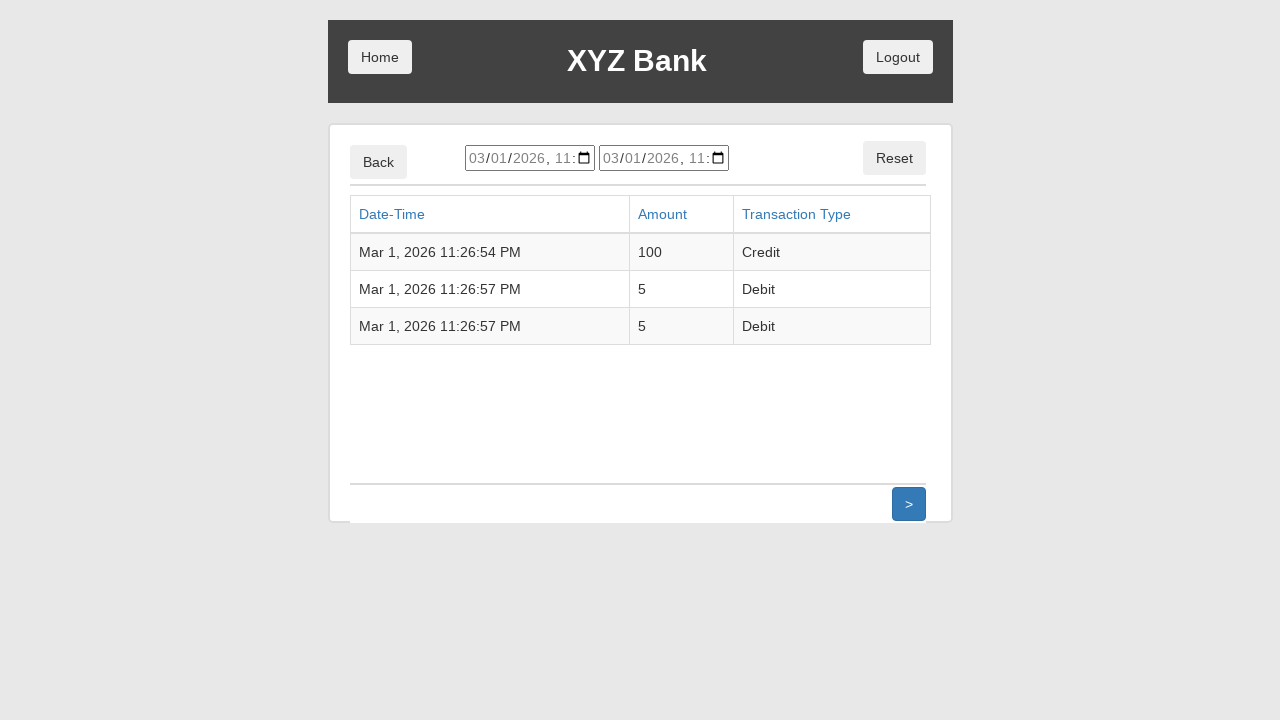

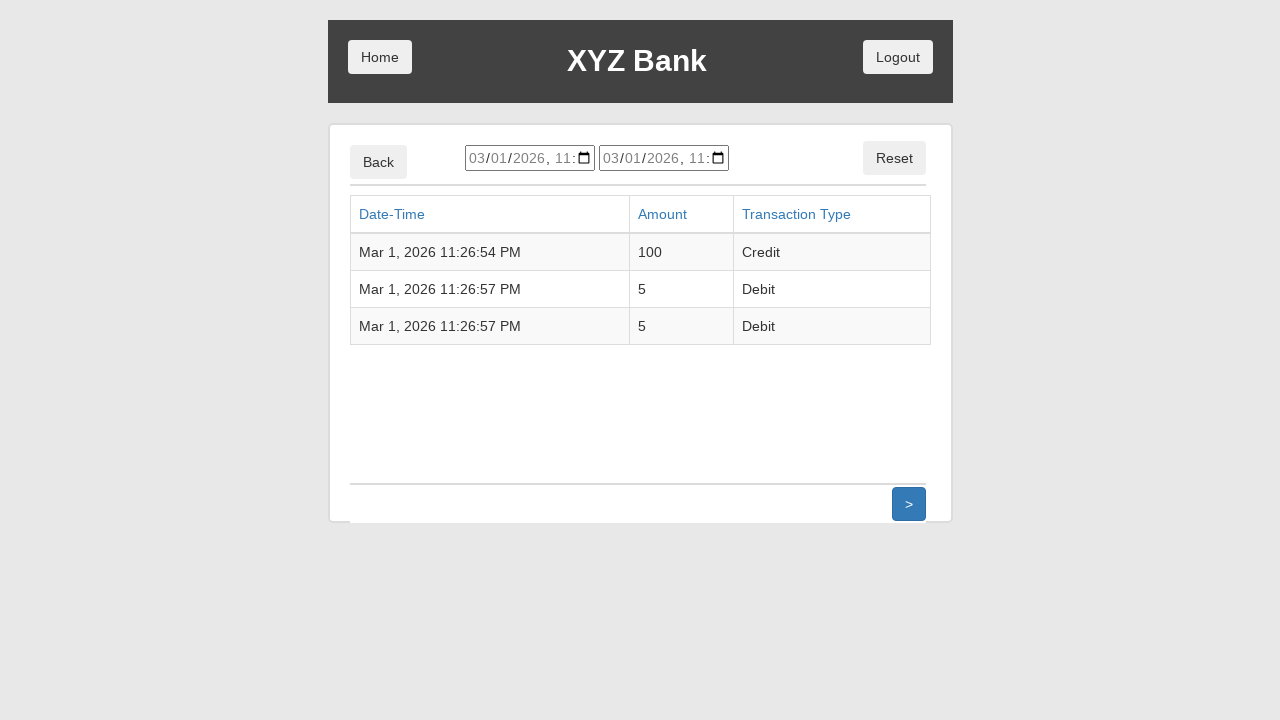